Navigates to the WebDriverManager homepage and clicks on the "Selenium WebDriver" link

Starting URL: https://bonigarcia.dev/webdrivermanager/

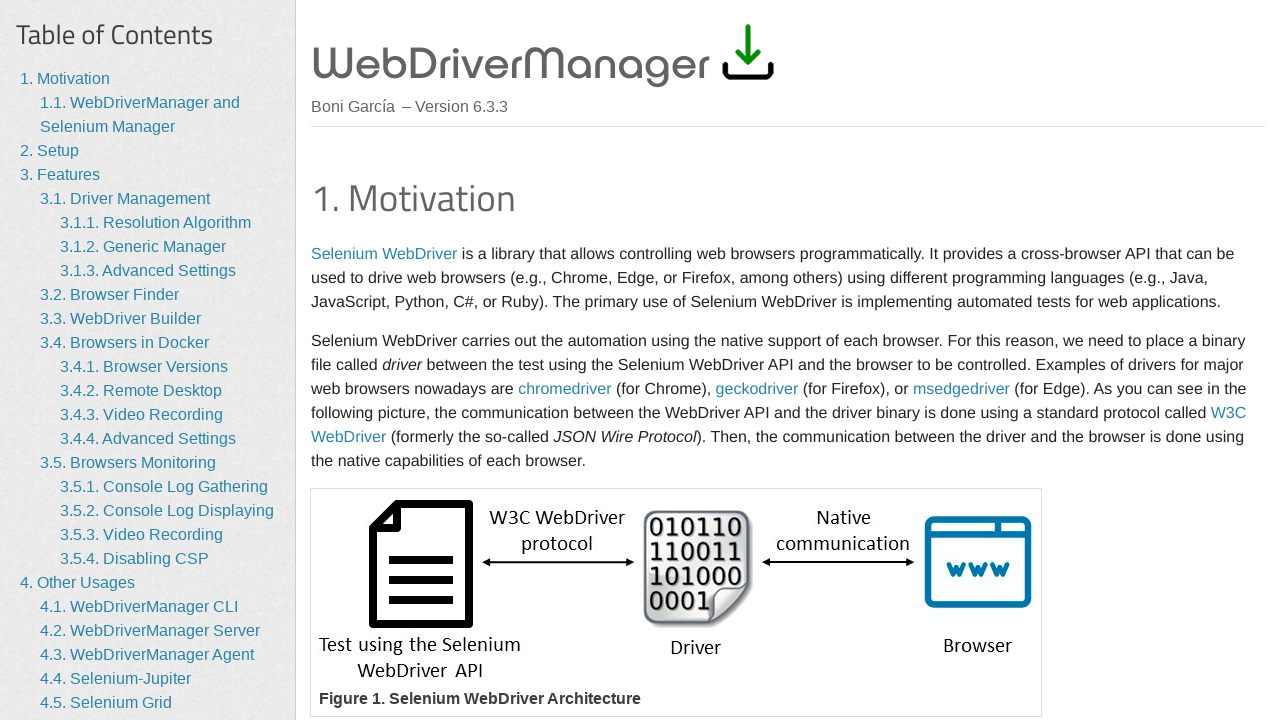

Navigated to WebDriverManager homepage
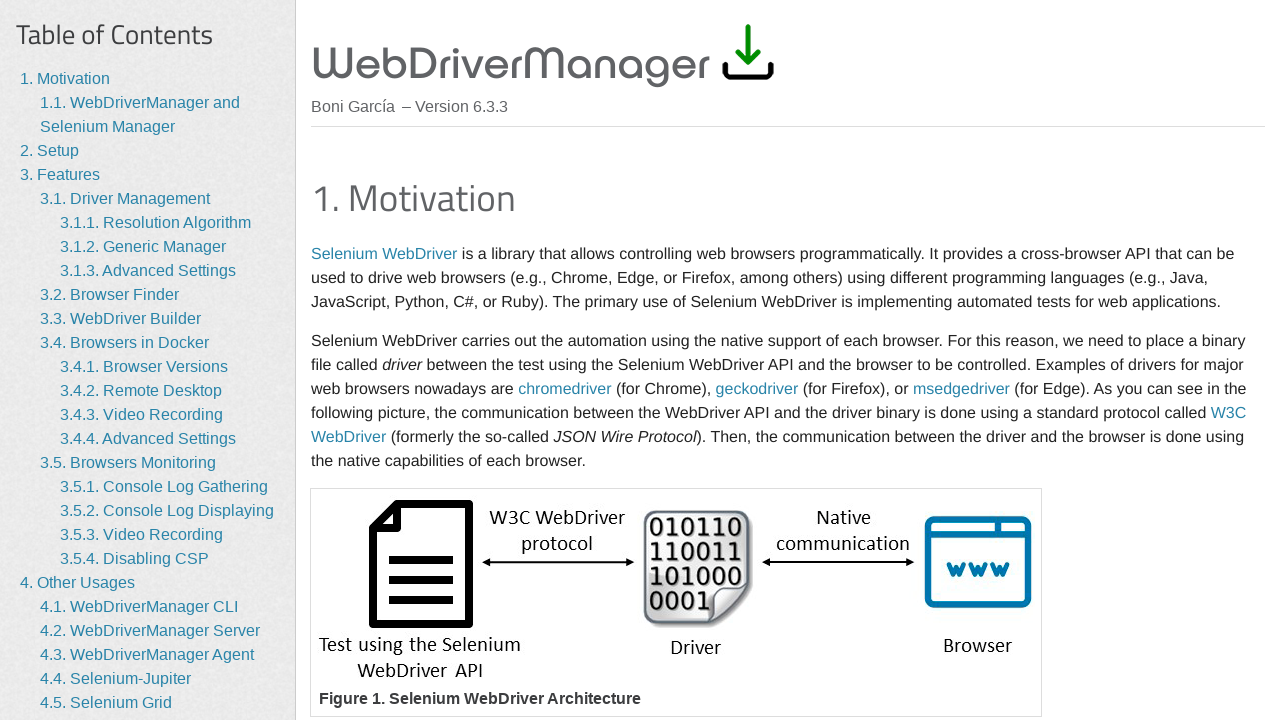

Clicked on the 'Selenium WebDriver' link at (384, 255) on text=Selenium WebDriver
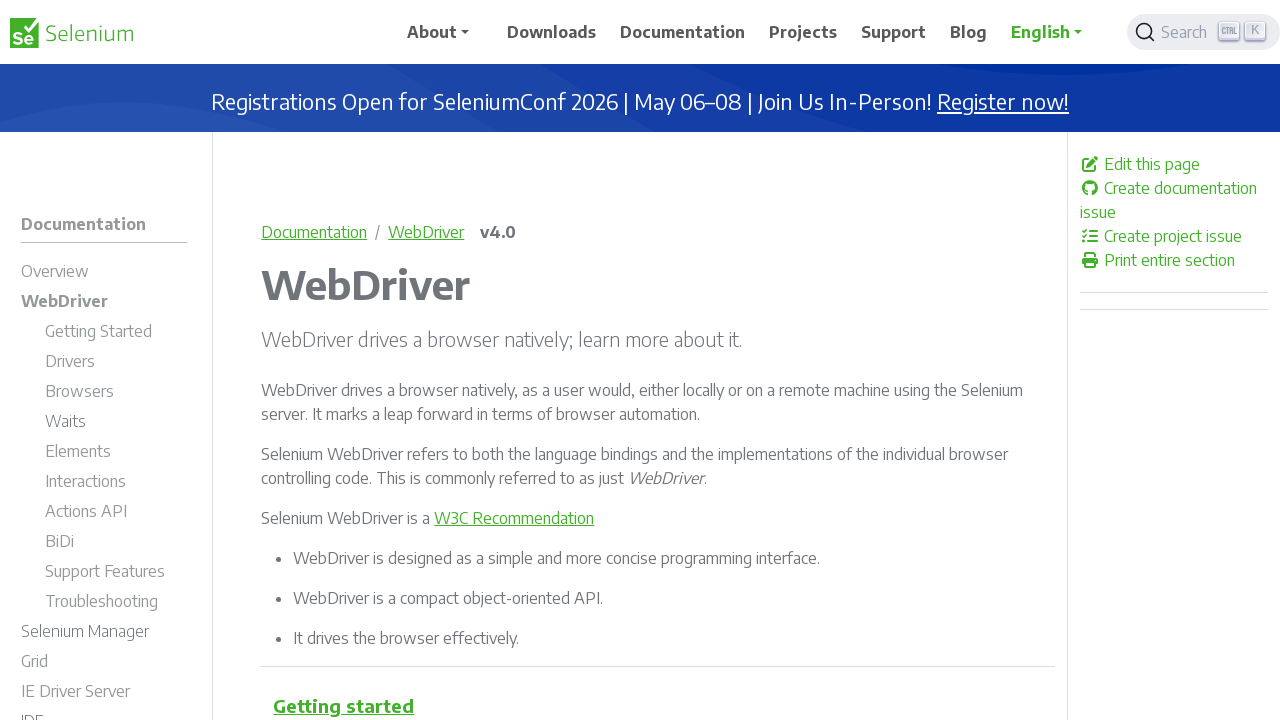

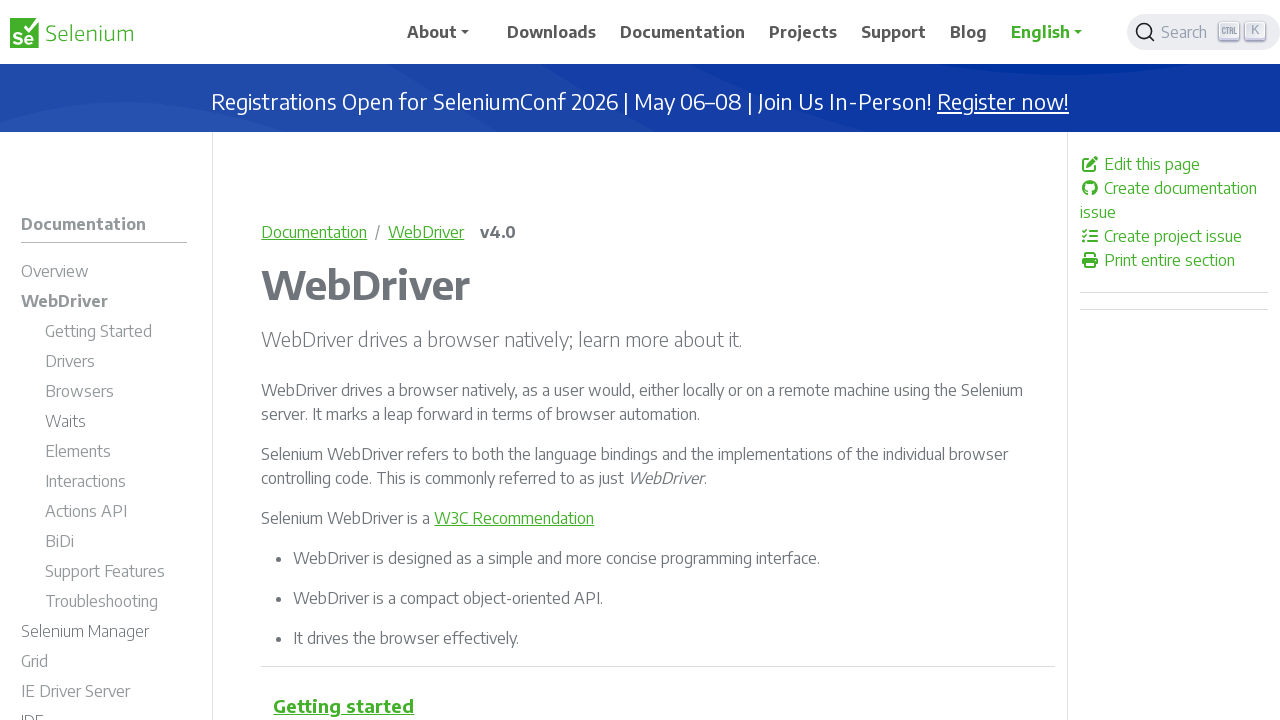